Opens the Walmart Costa Rica mega menu and hovers over each category to reveal and display subcategories in a navigation exploration test.

Starting URL: https://www.walmart.co.cr/

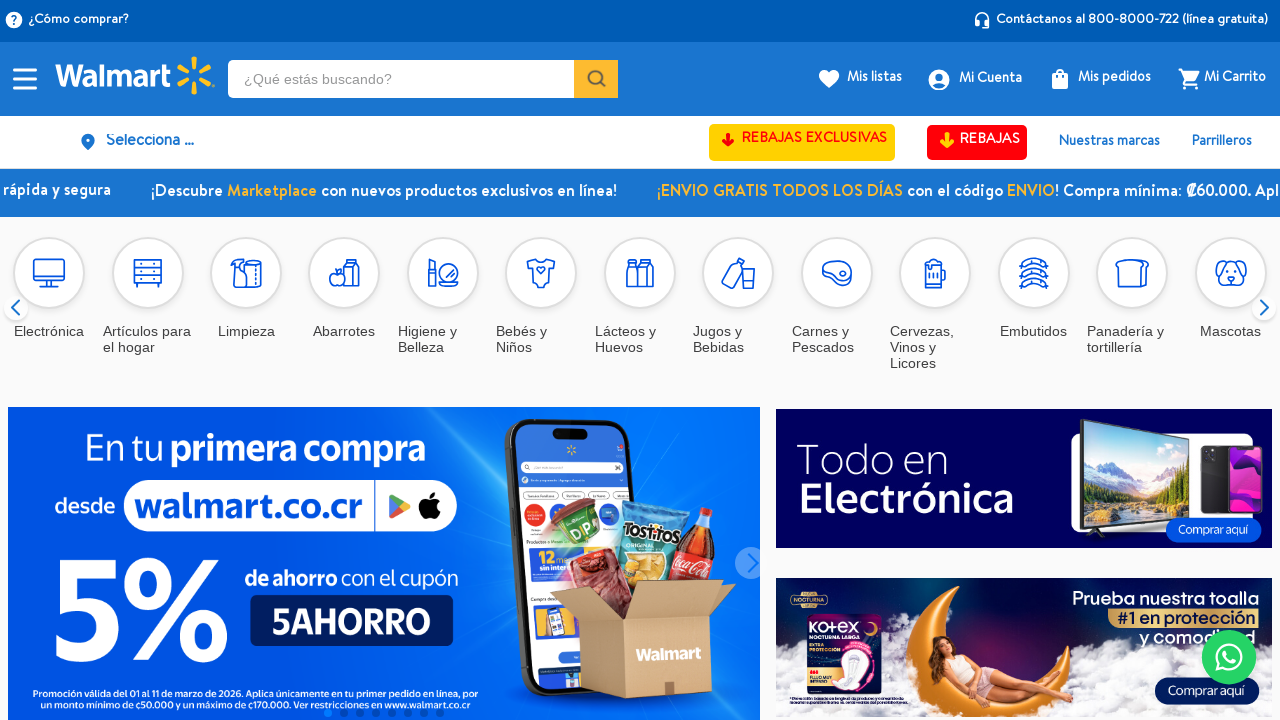

Page loaded (domcontentloaded state reached)
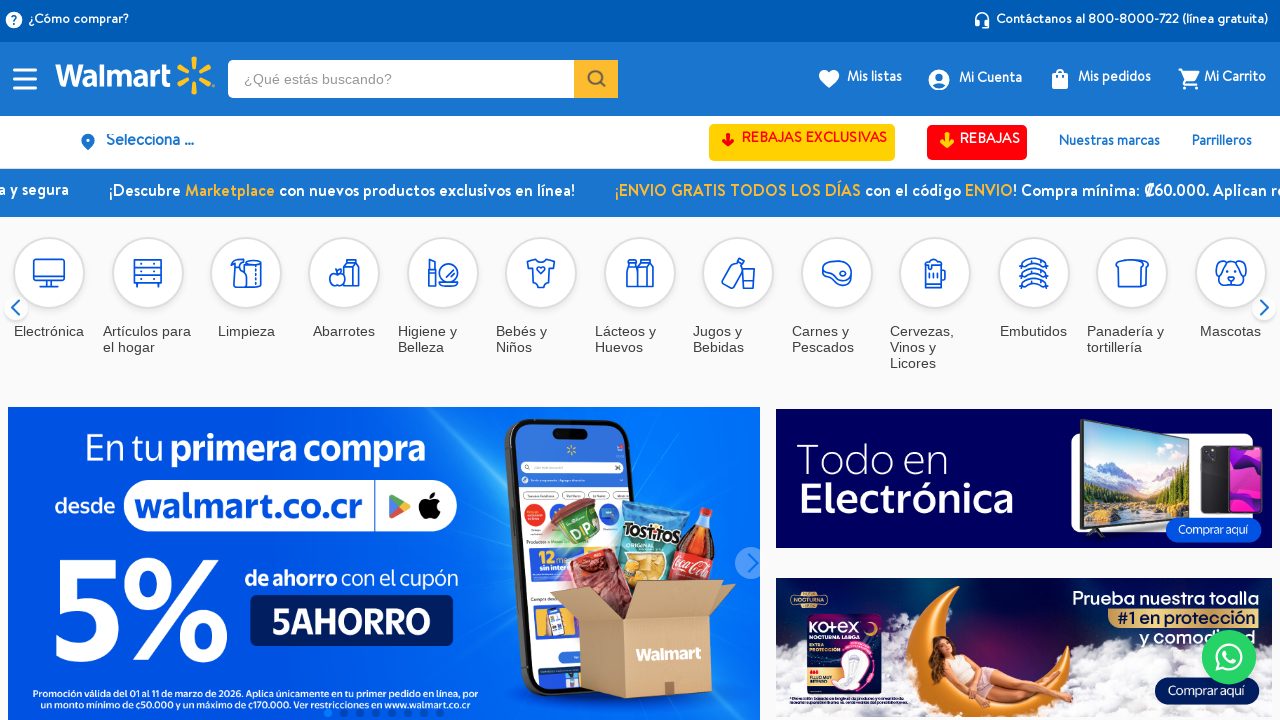

Mega menu container element is ready
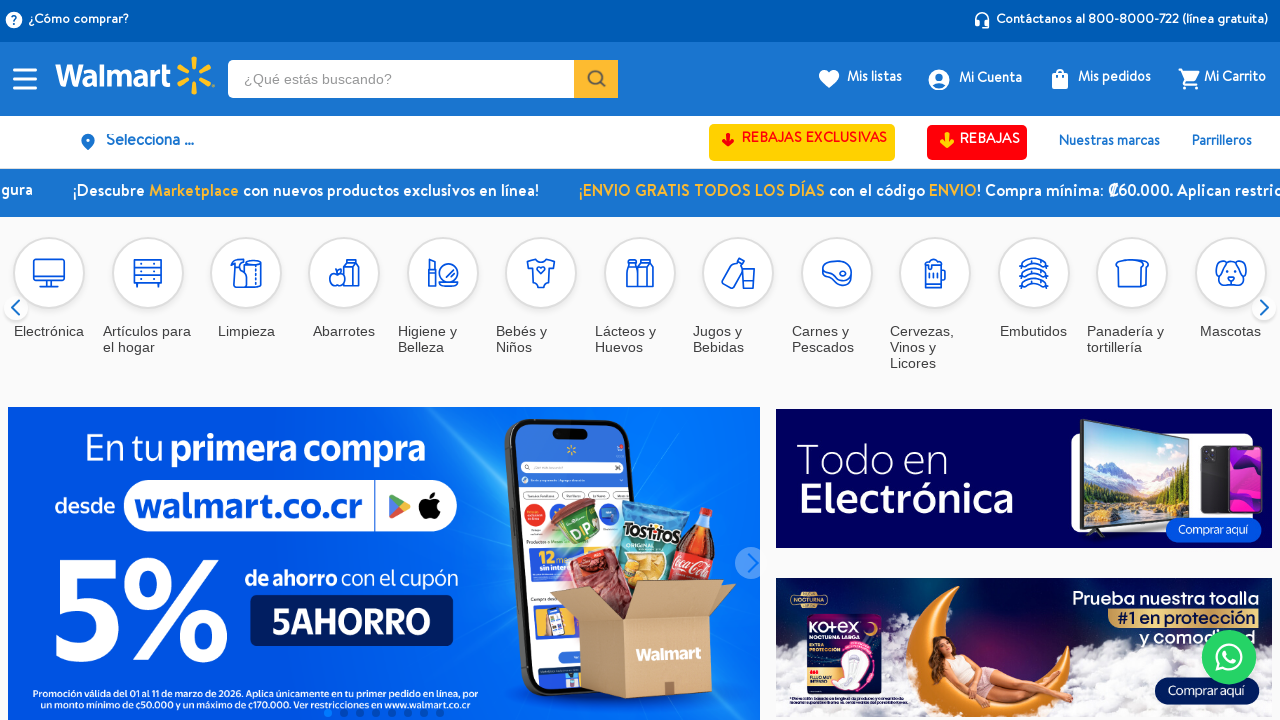

Clicked on mega menu container to open menu at (25, 78) on div.walmartcr-mega-menu-1-x-openIconContainer
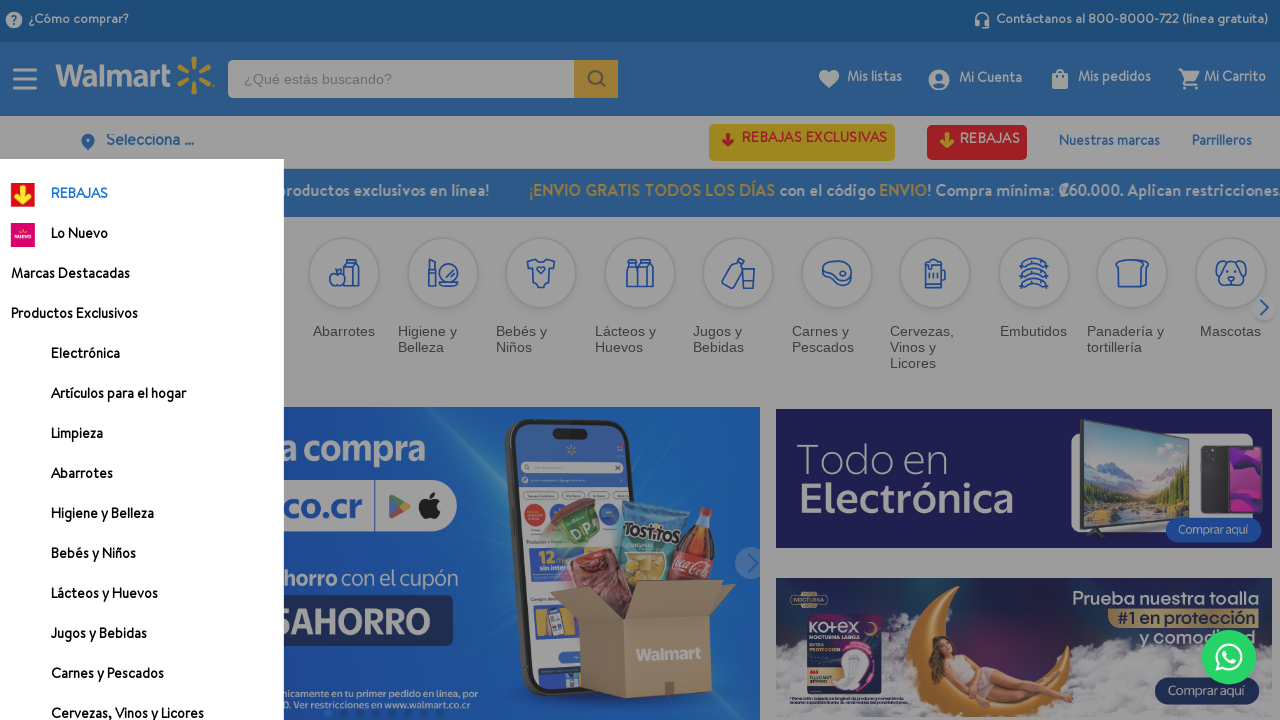

Waited 2 seconds for menu to open
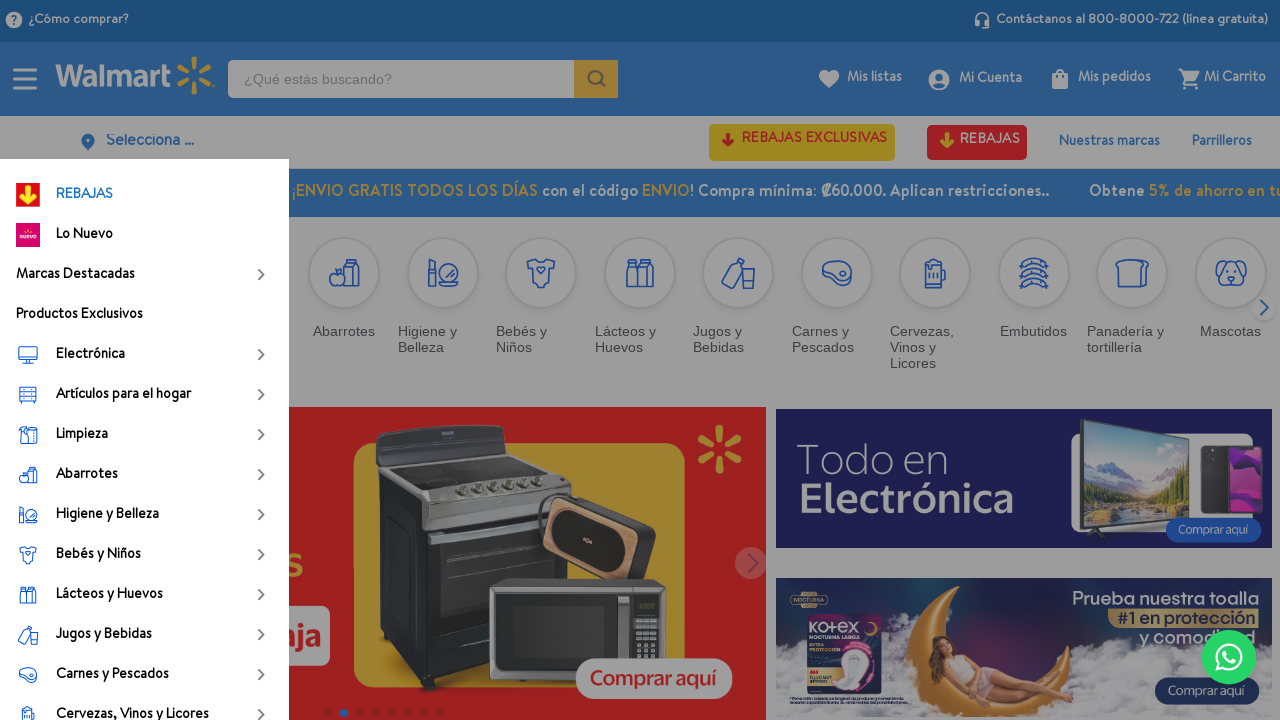

Found 0 first-level categories in menu
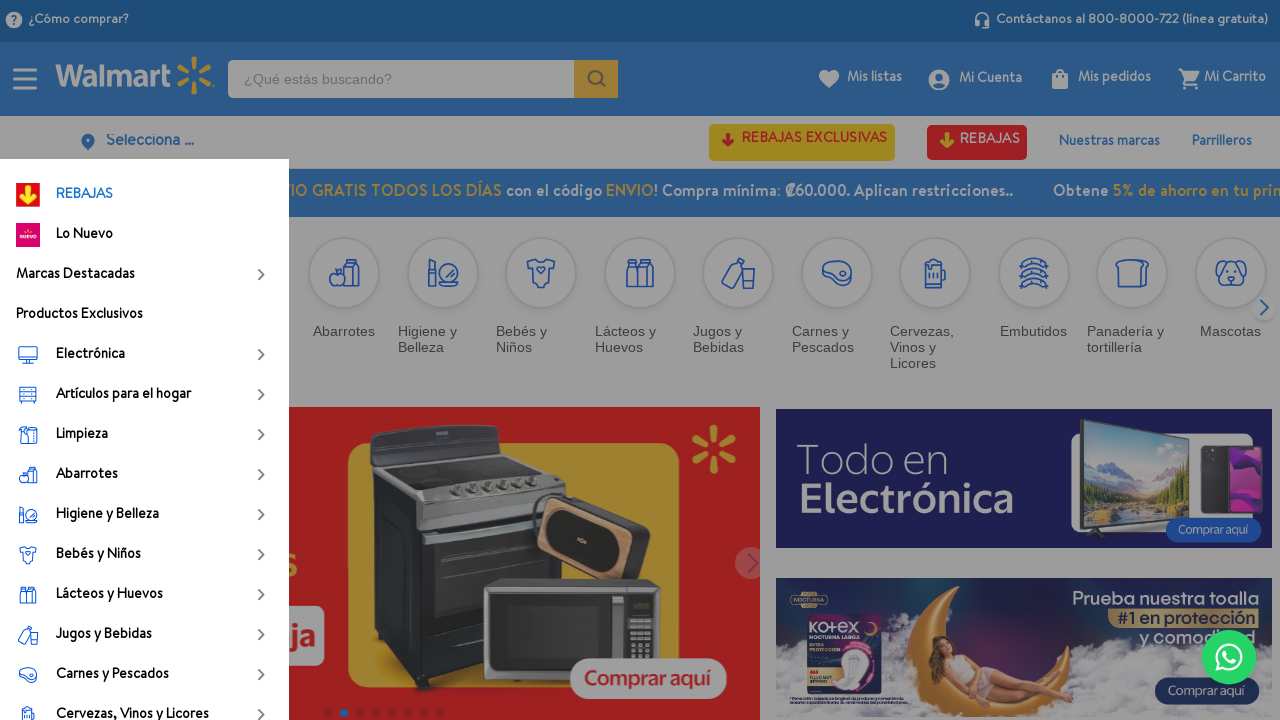

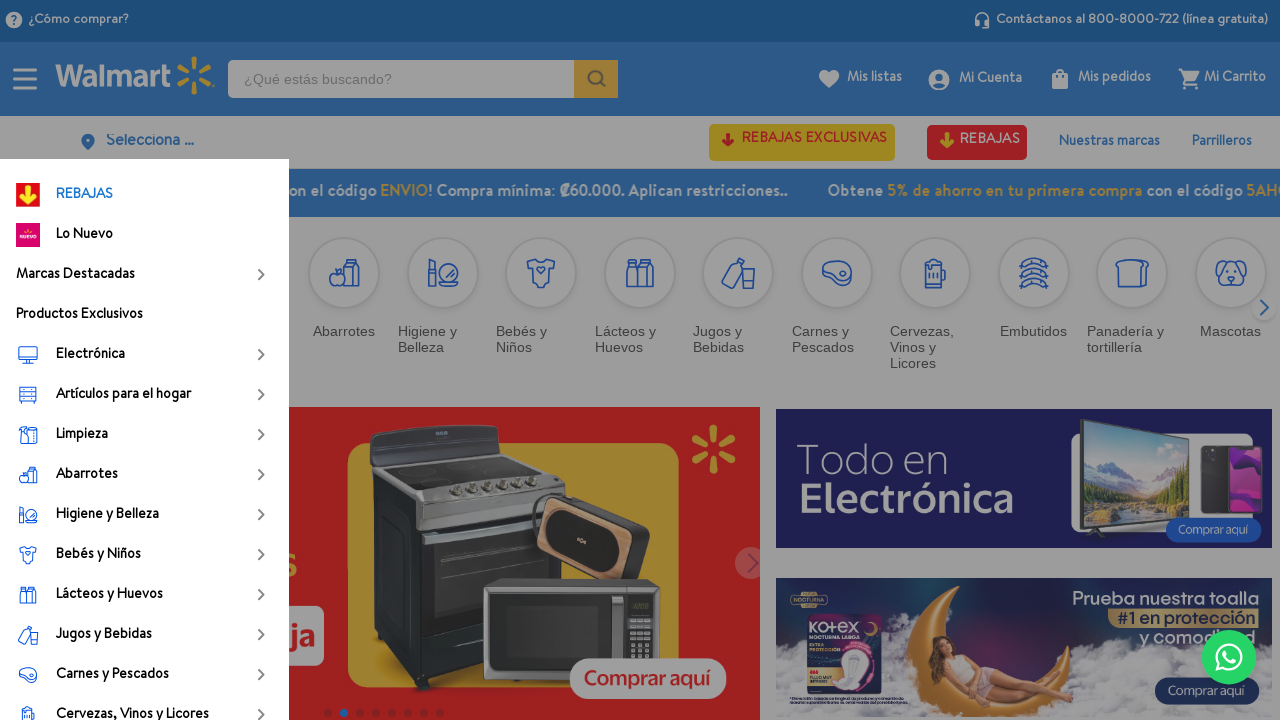